Navigates to the Groww financial services website and loads the homepage

Starting URL: https://groww.in/

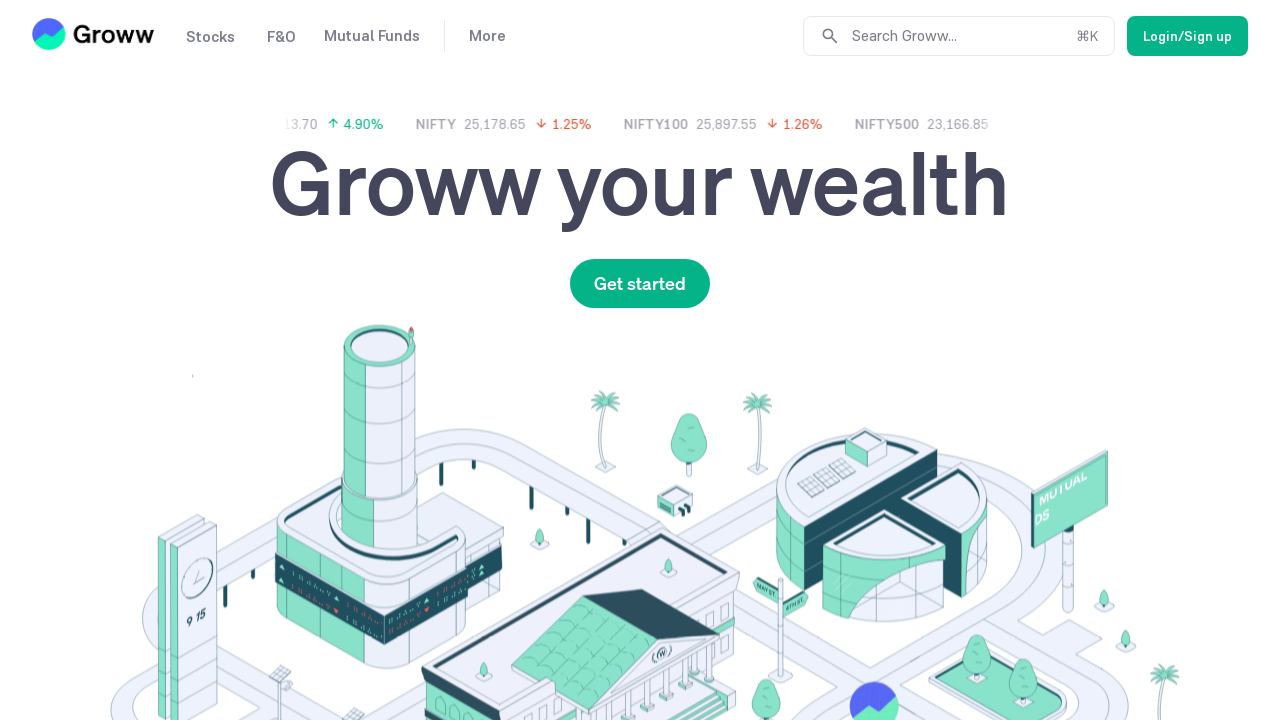

Waited for DOM content to load on Groww homepage
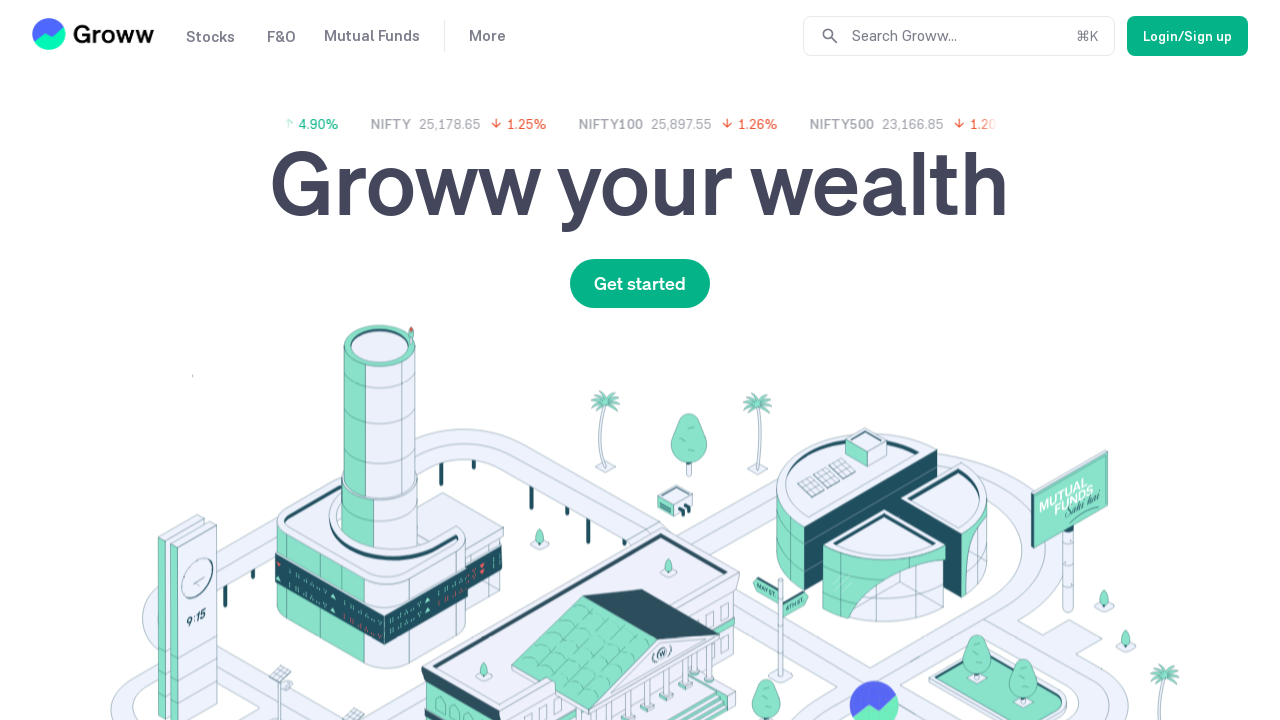

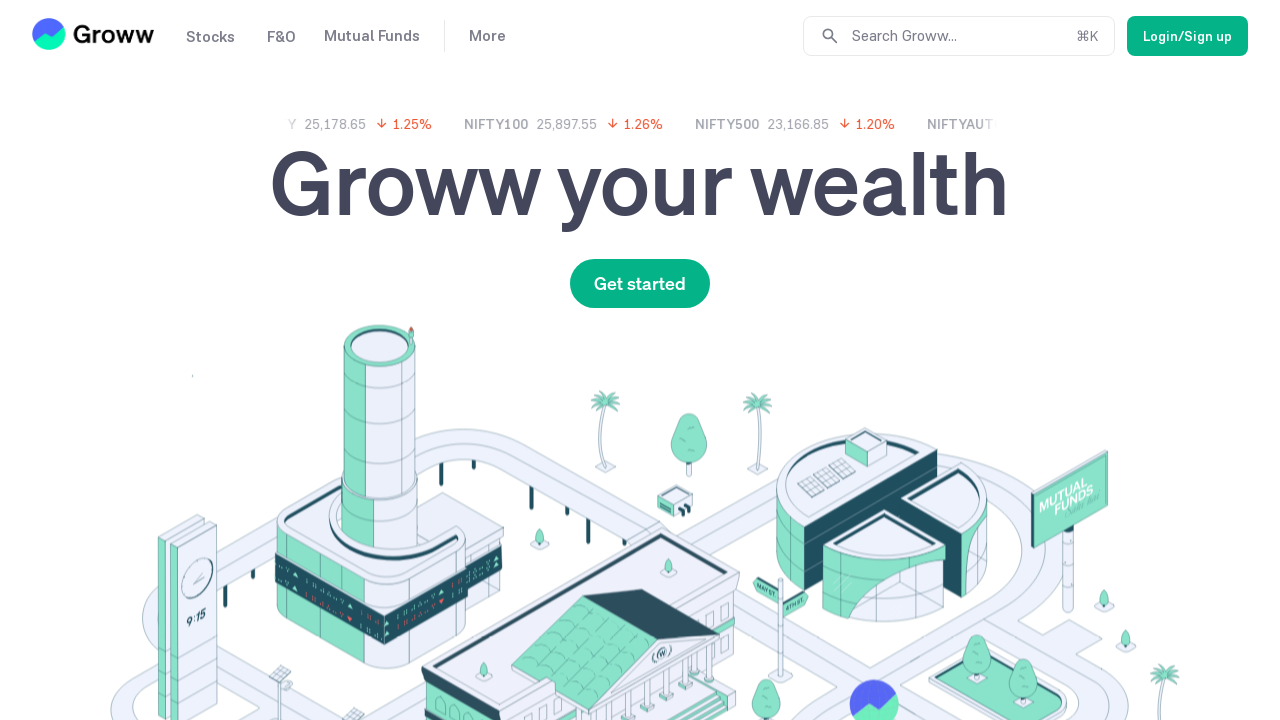